Tests file upload functionality on demoqa.com by uploading a test file and verifying the upload completes successfully

Starting URL: https://demoqa.com/upload-download

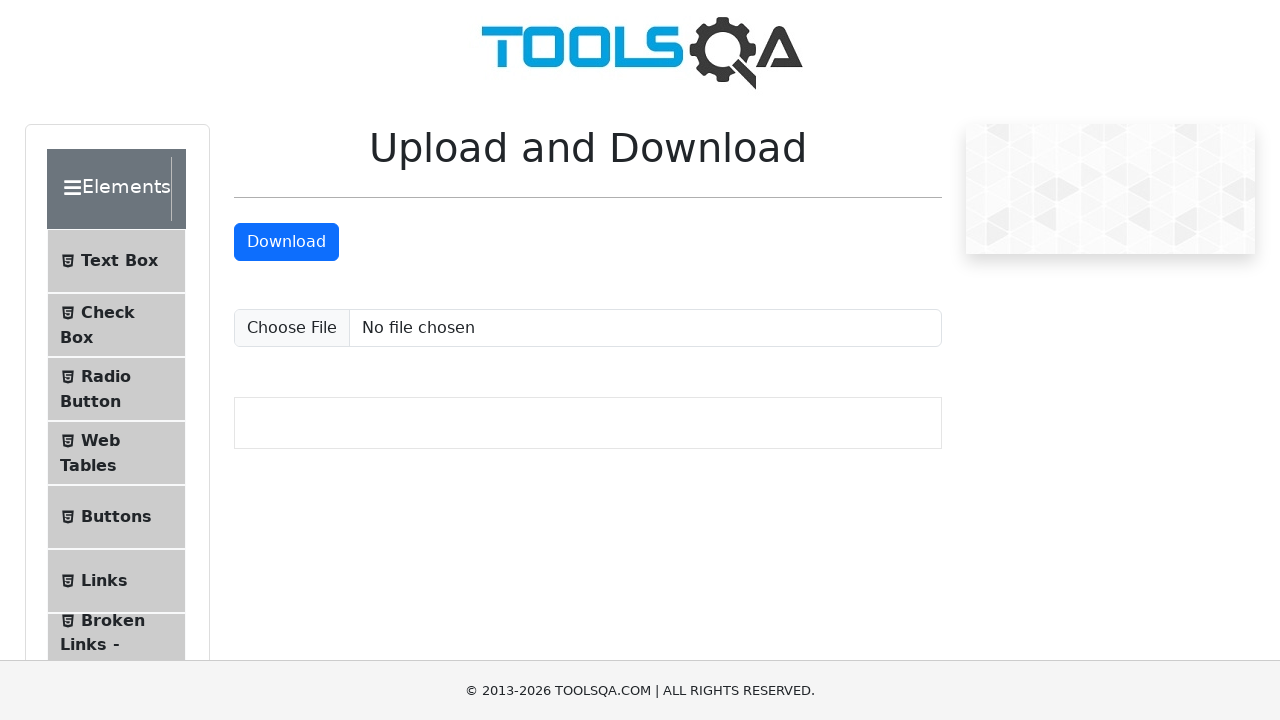

Created temporary test file for upload
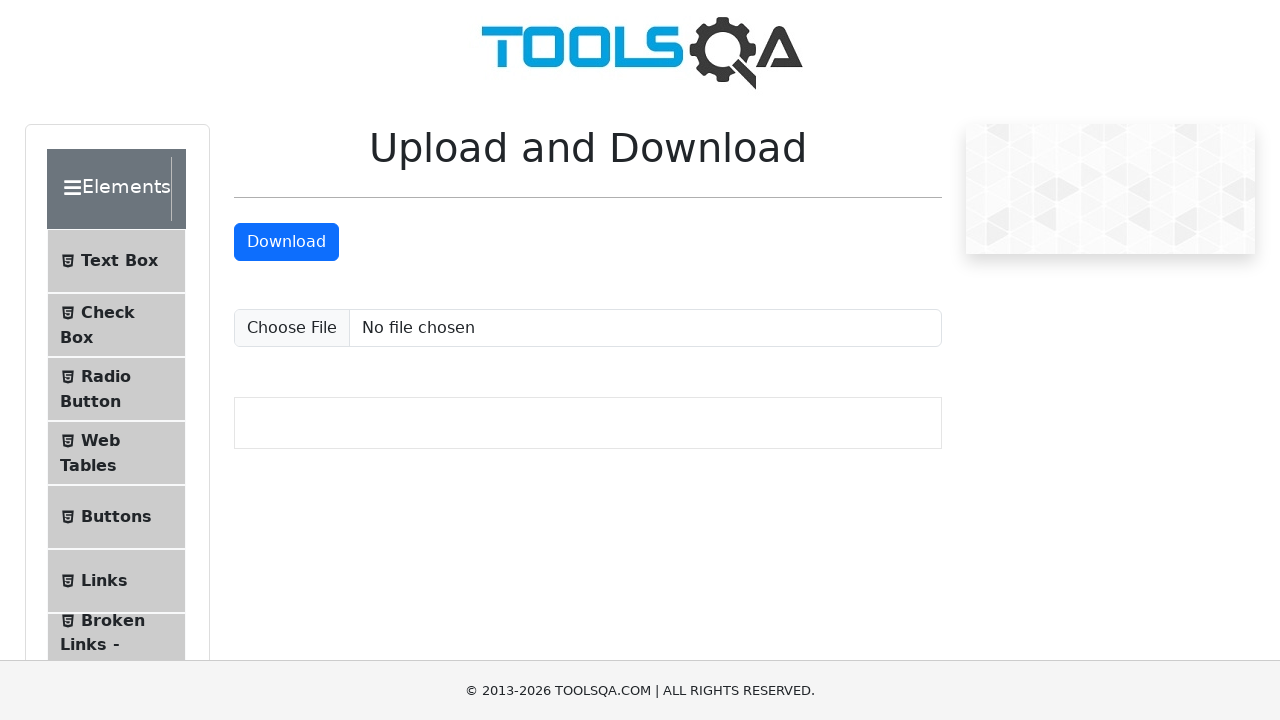

Selected test file and uploaded via file input element
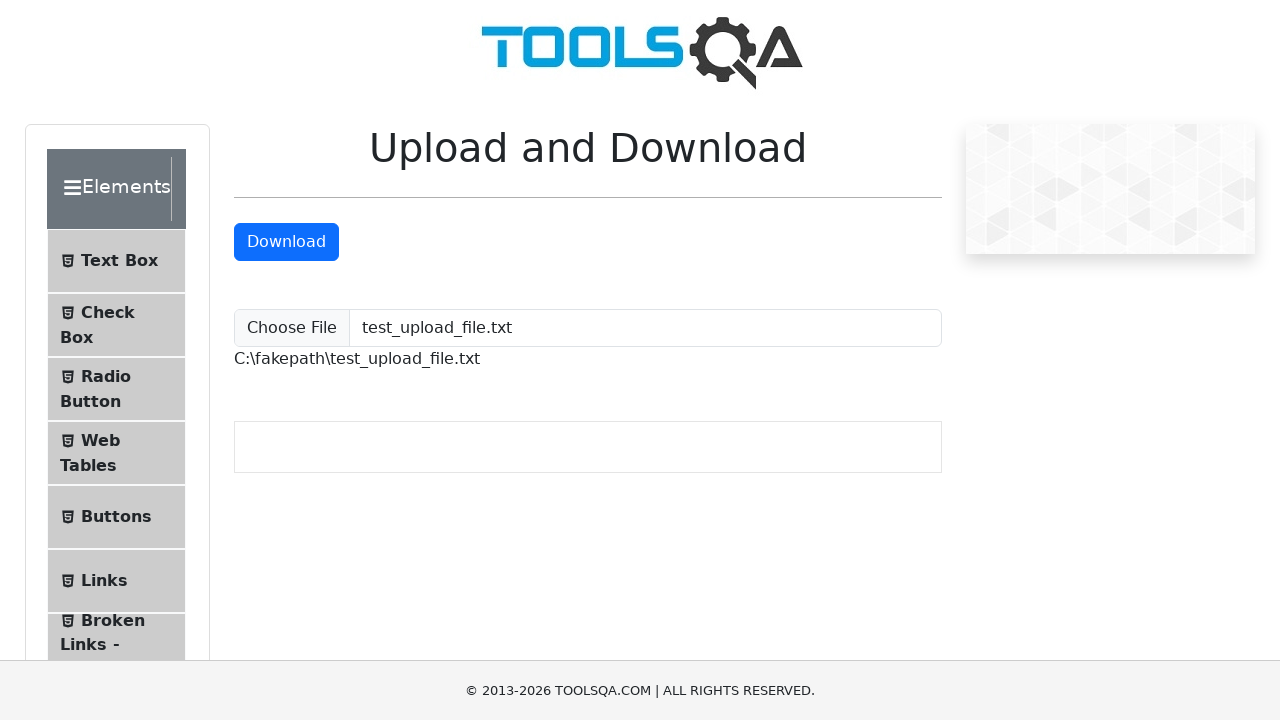

Upload completed and file path confirmation displayed
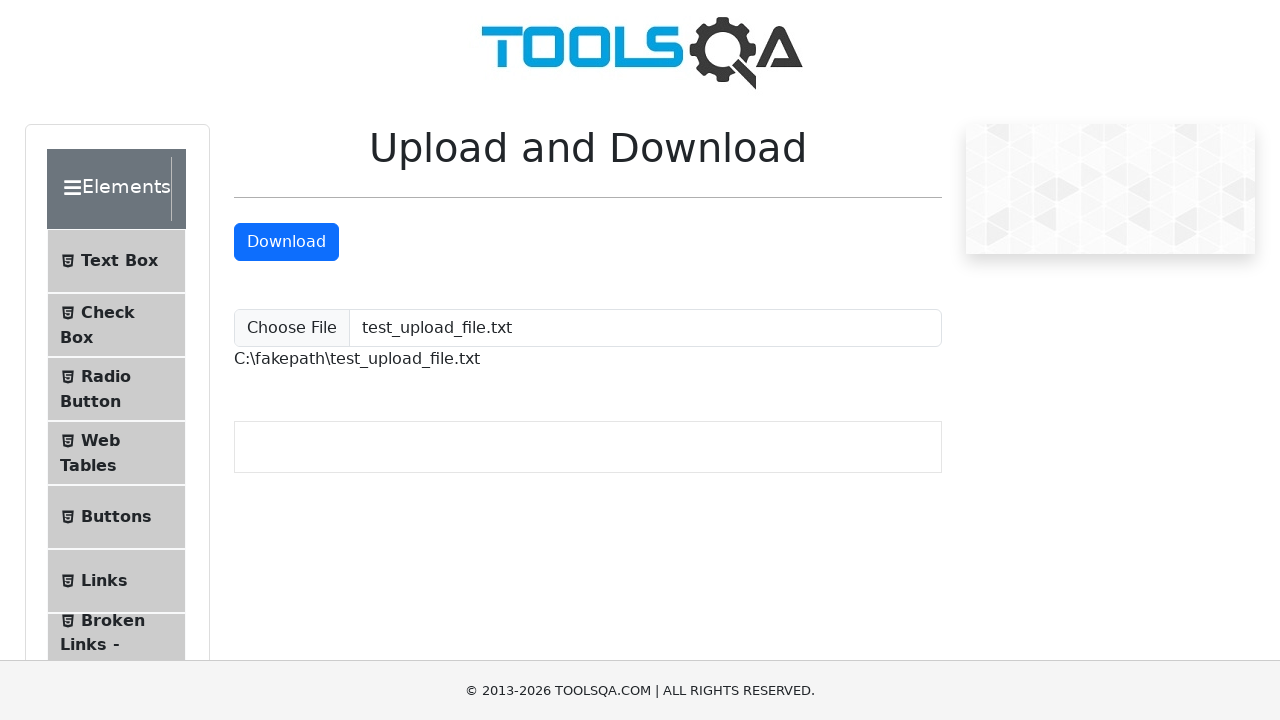

Cleaned up temporary test file
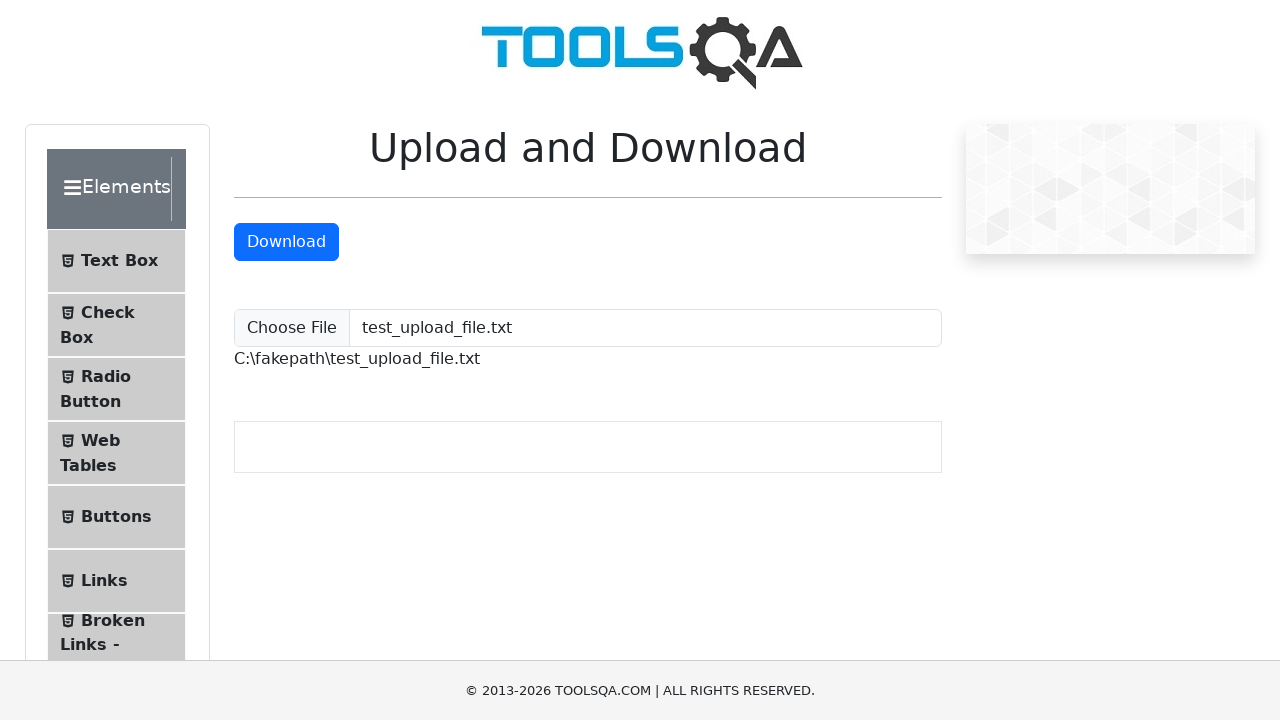

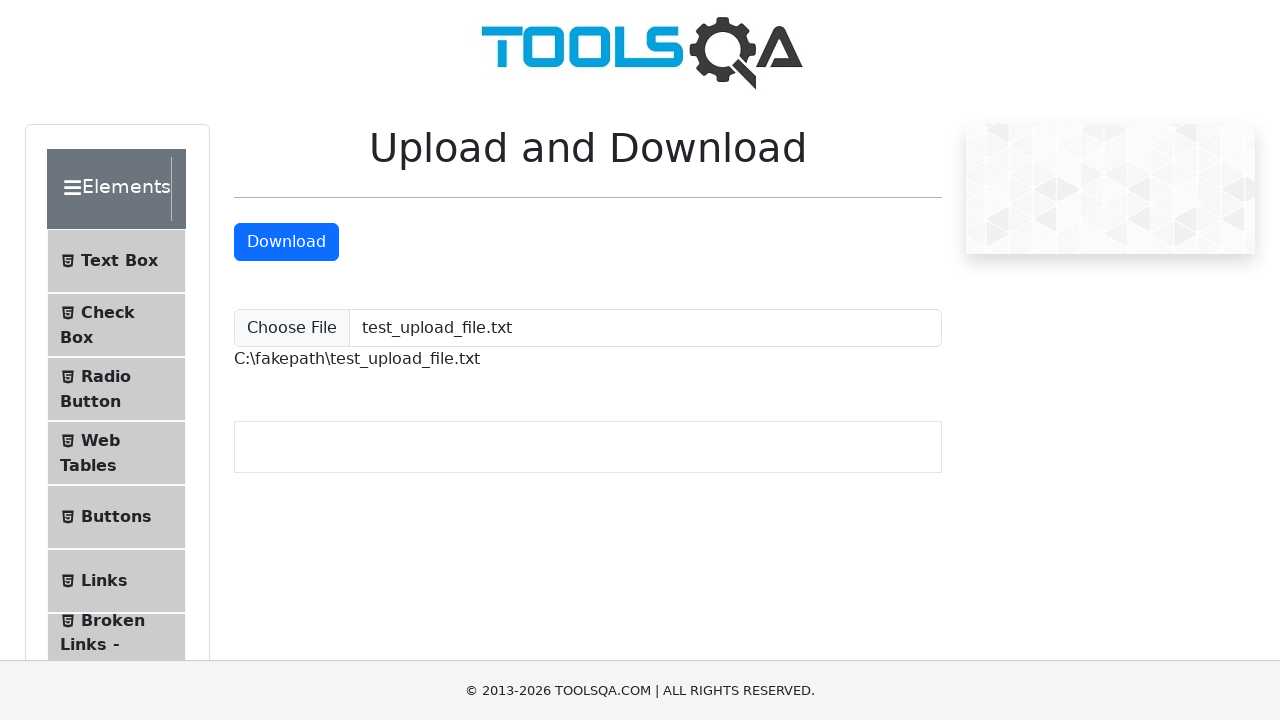